Tests the Tuni.cash currency converter by entering an amount in the sender field and verifying the exchange rate displays

Starting URL: https://tuni.cash/

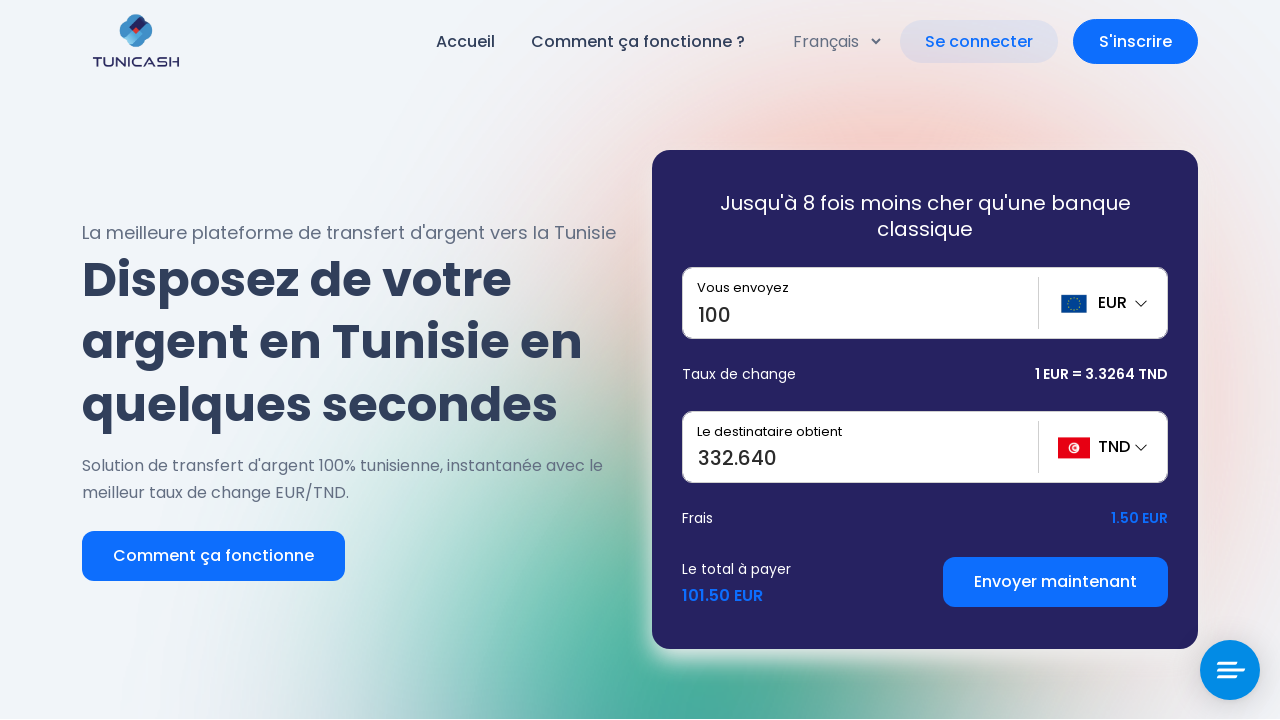

Waited for sender amount input field to be present
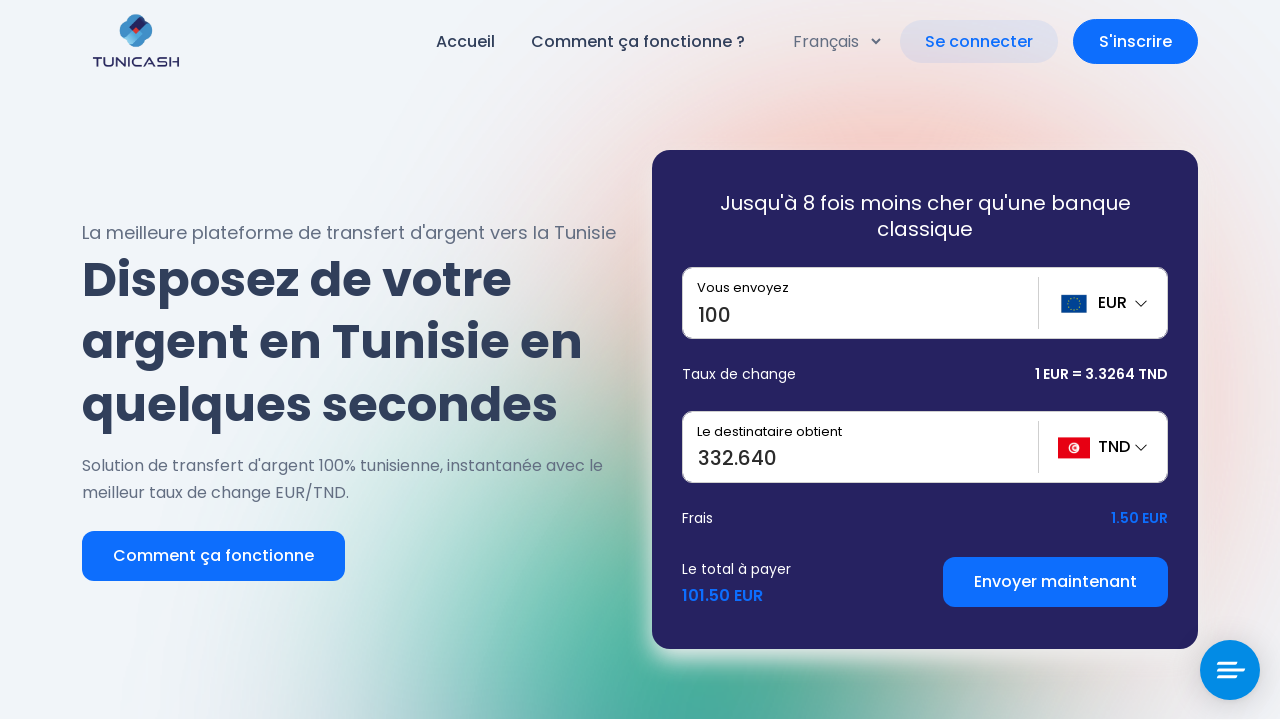

Entered '1' in the sender amount field on input[name='sender_amount']
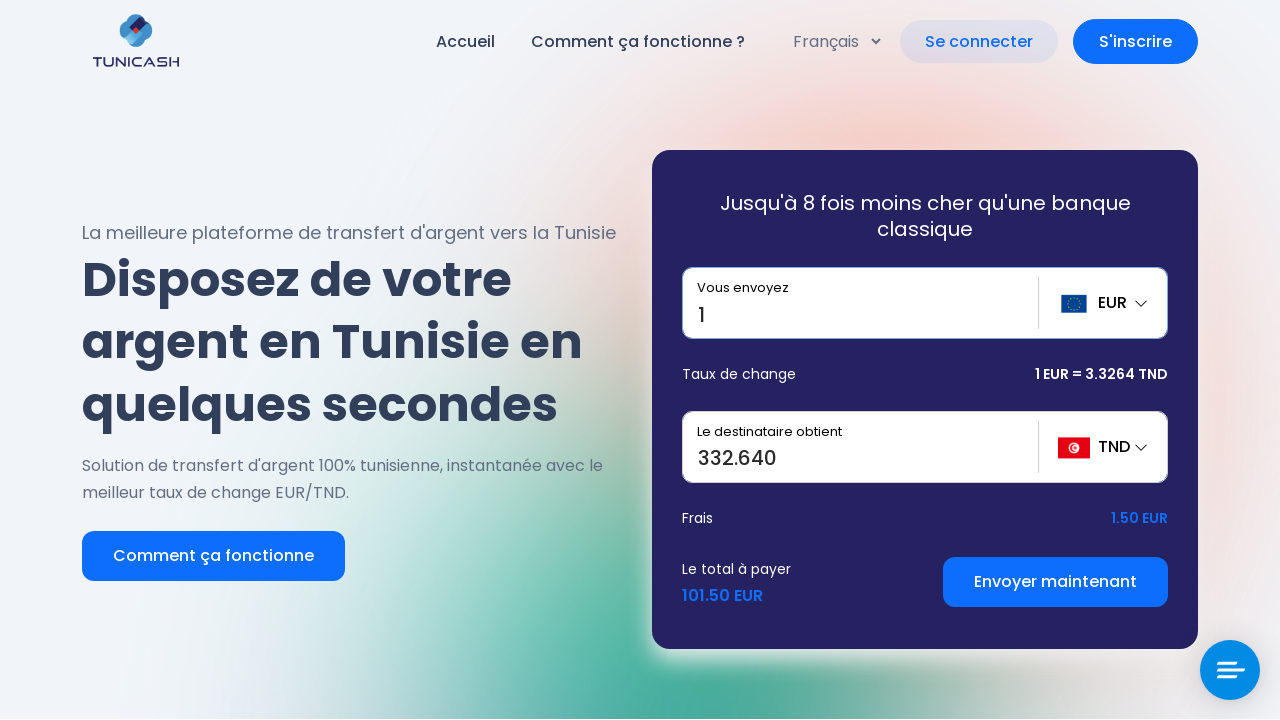

Exchange rate is now displayed on the page
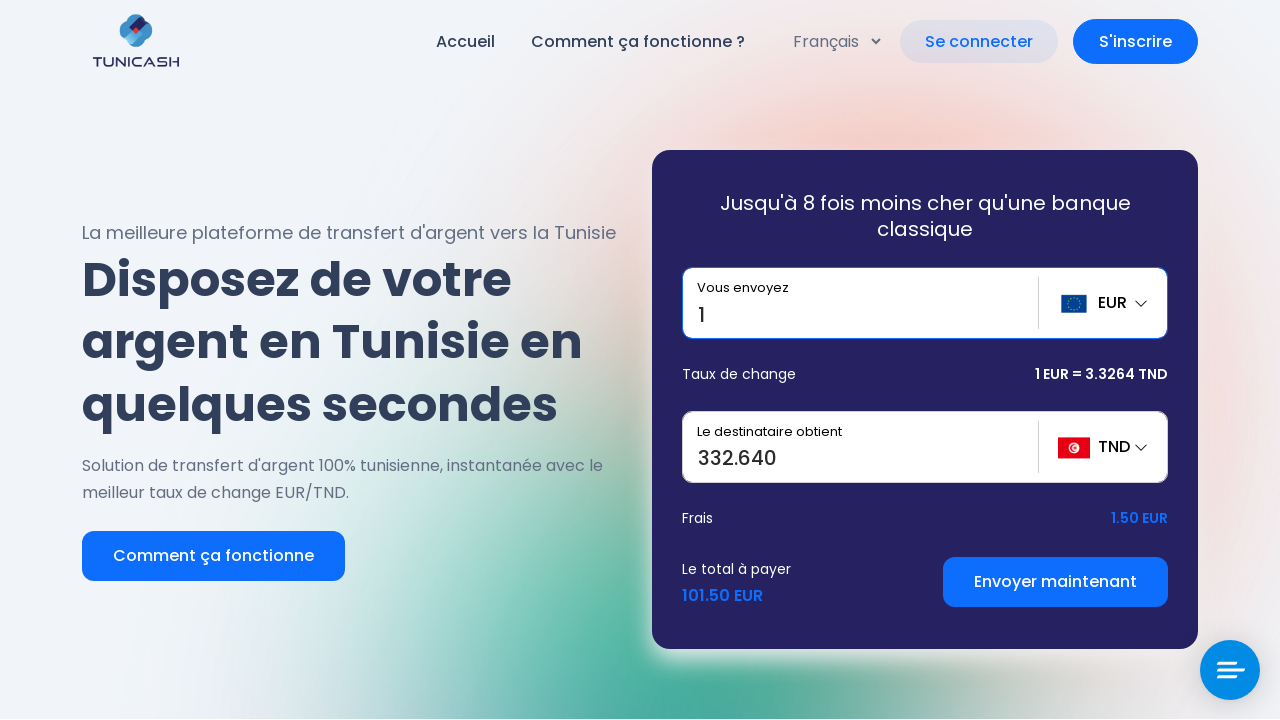

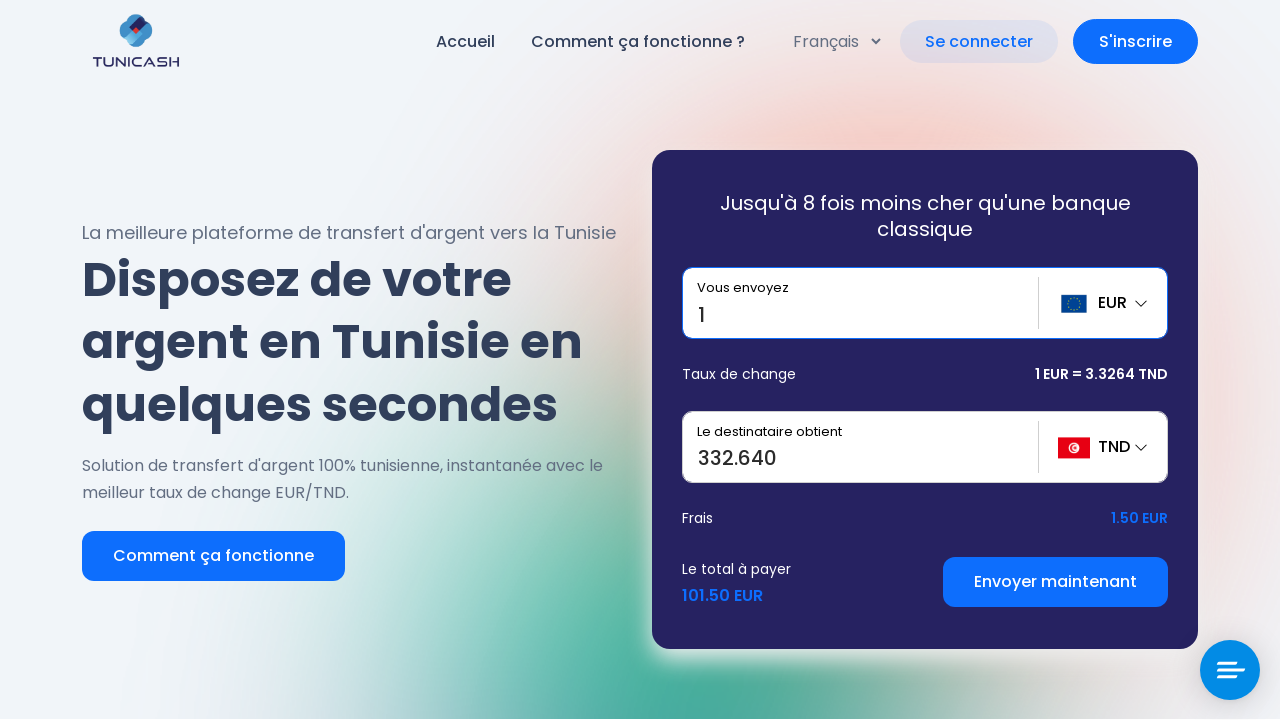